Tests mouse movement functionality by injecting a mouse visualization library and performing circular mouse movements on the page body element.

Starting URL: https://bonigarcia.dev/selenium-webdriver-java/

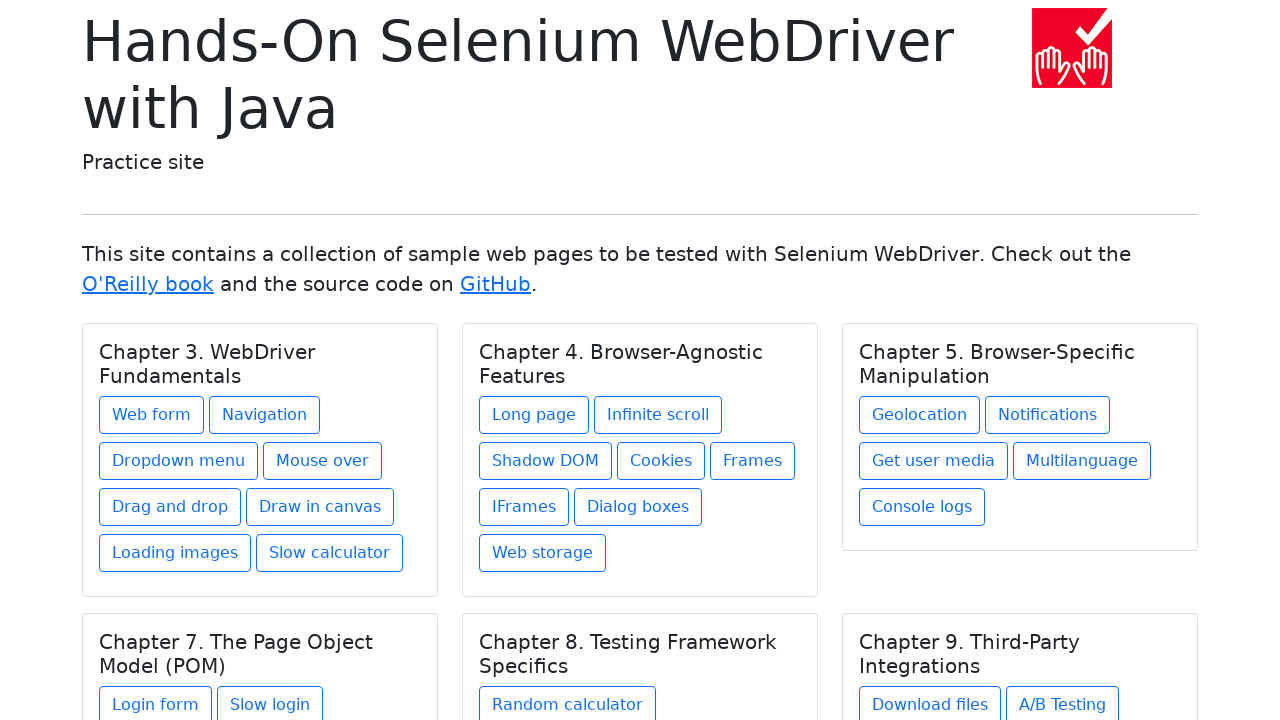

Injected Mouse.js visualization library
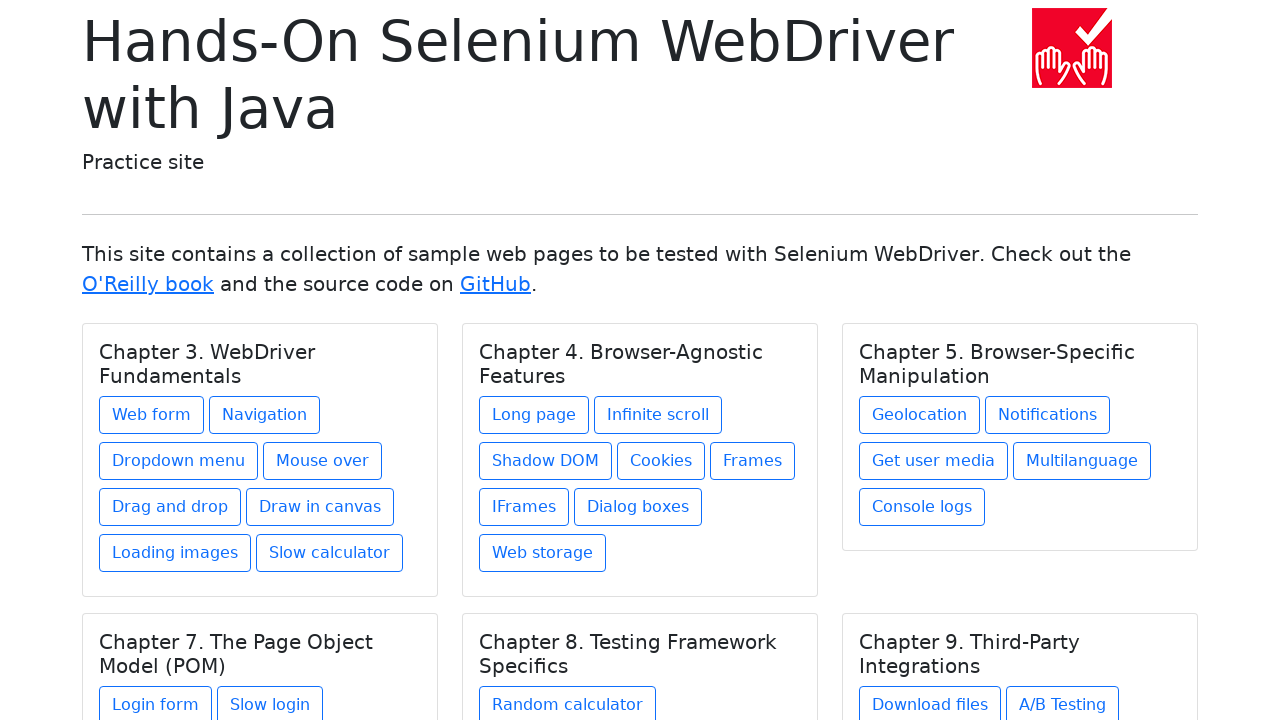

Initialized mouse visualization with Mouse.js
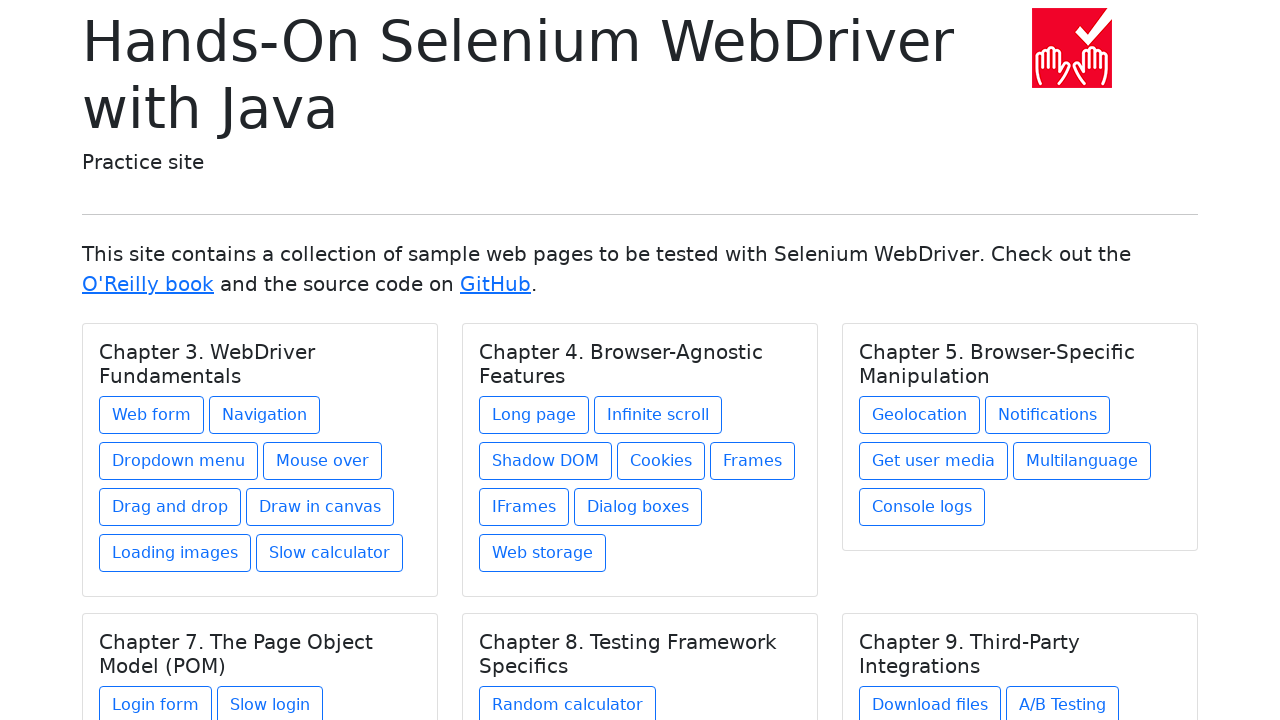

Waited for script initialization to complete
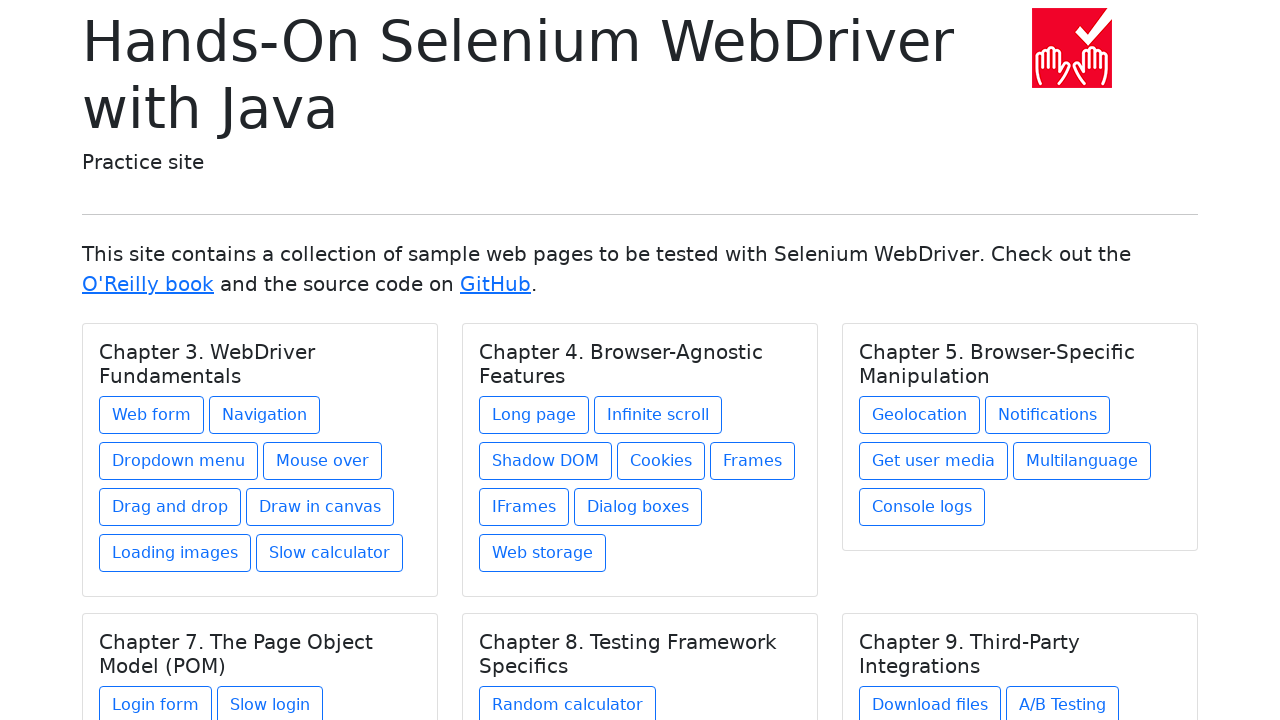

Retrieved body element bounding box dimensions
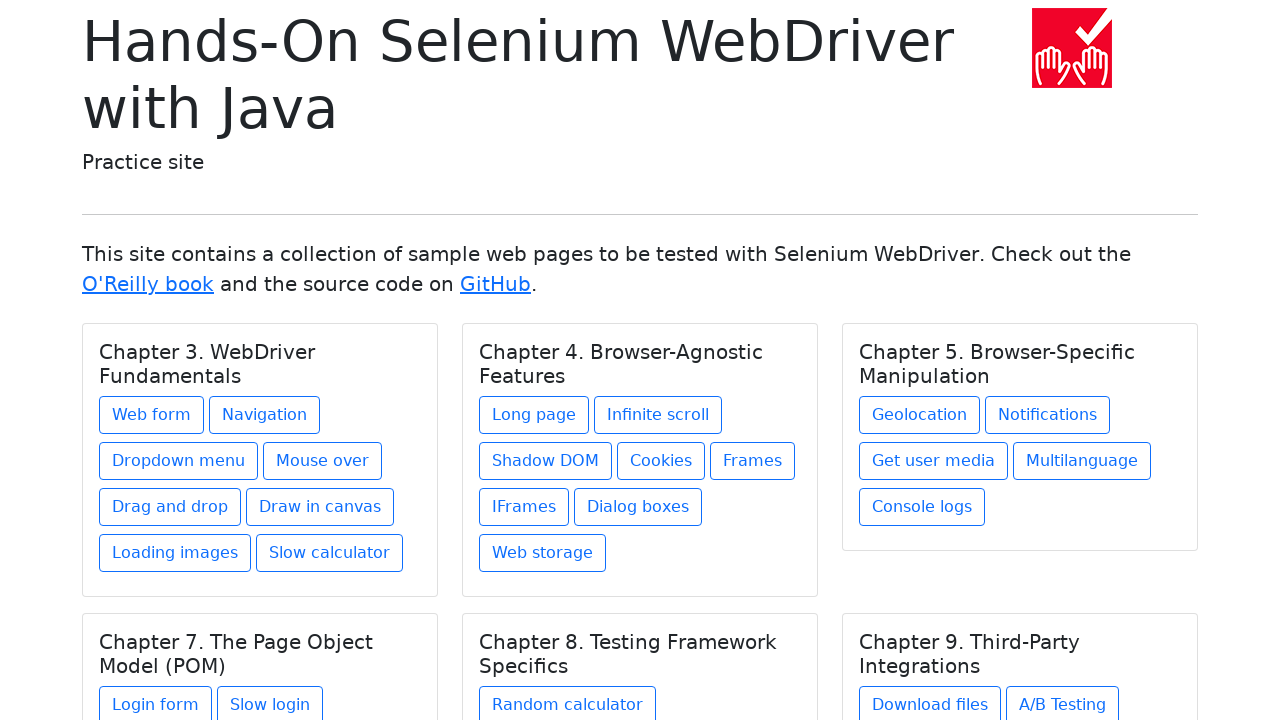

Moved mouse to center of page body at (640, 360)
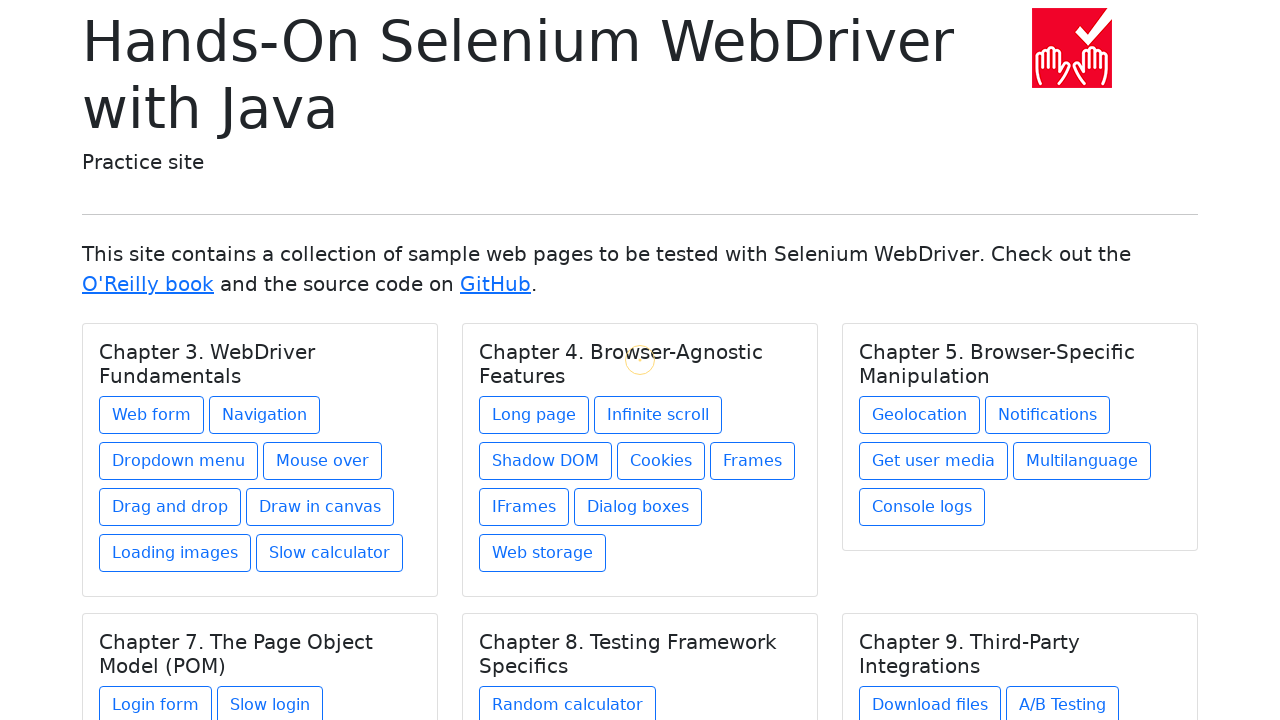

Performed circular mouse movement 1 of 11 at (640, 460)
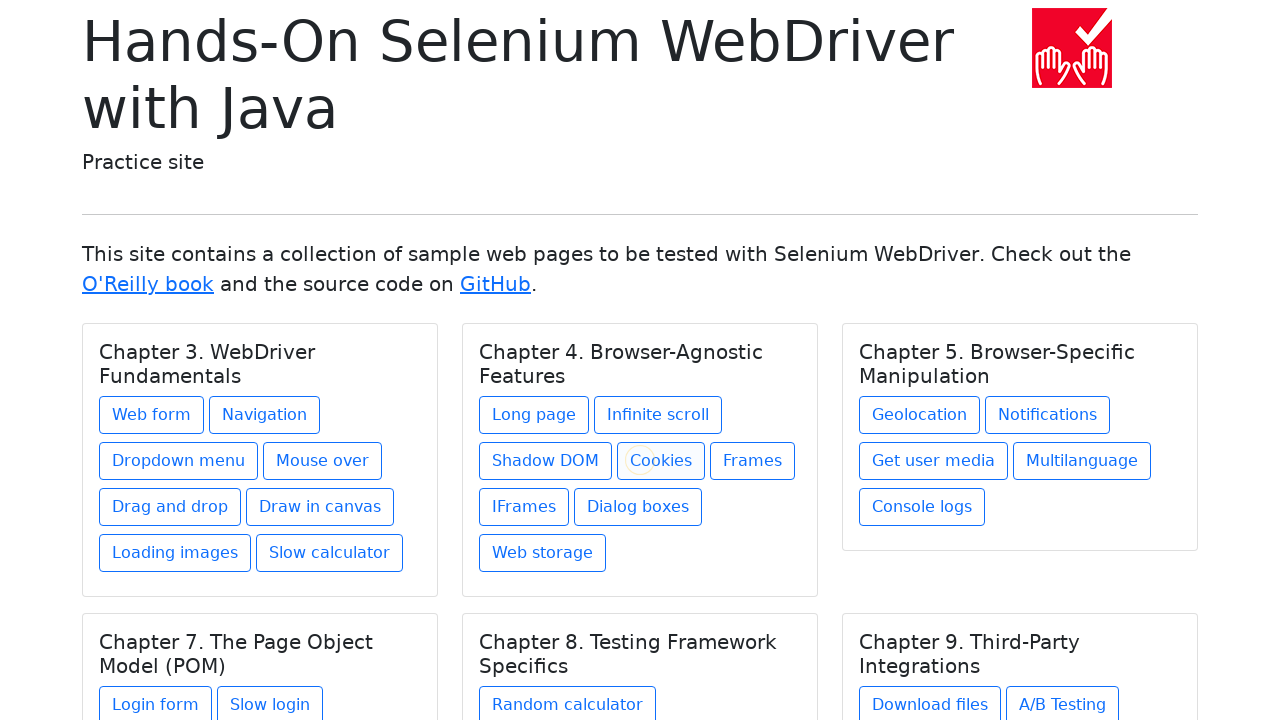

Performed circular mouse movement 2 of 11 at (699, 441)
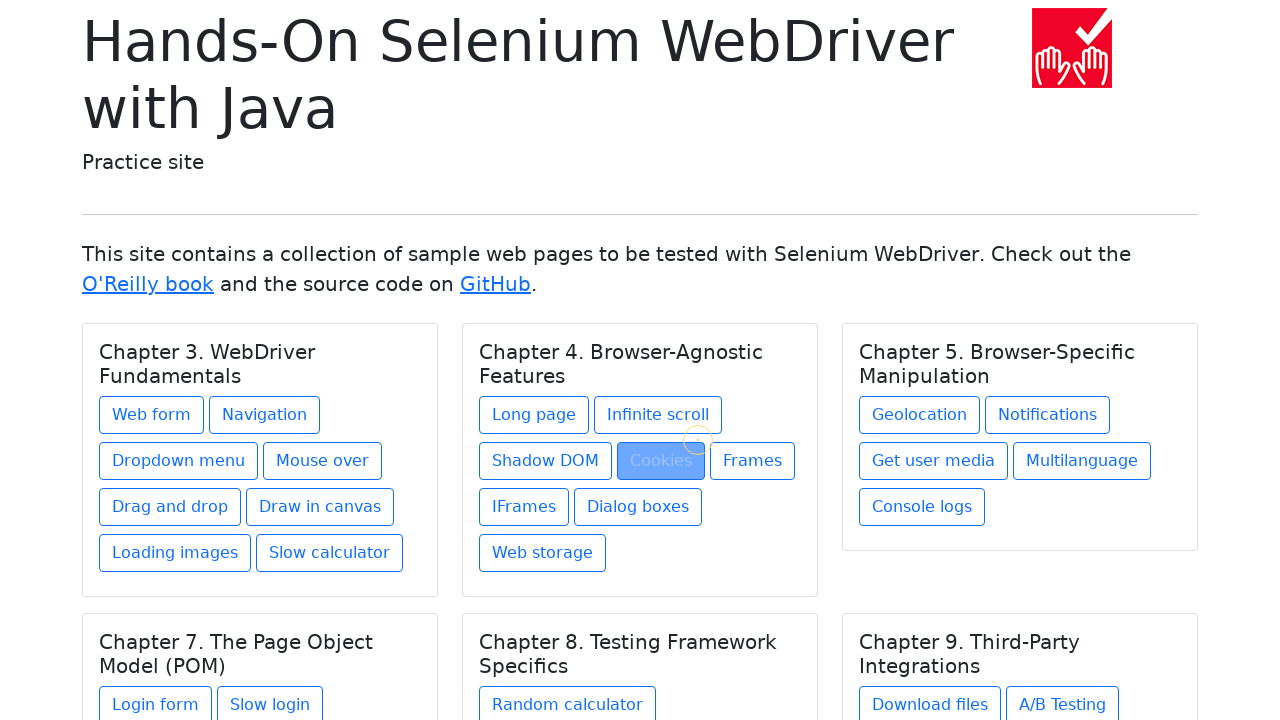

Performed circular mouse movement 3 of 11 at (735, 391)
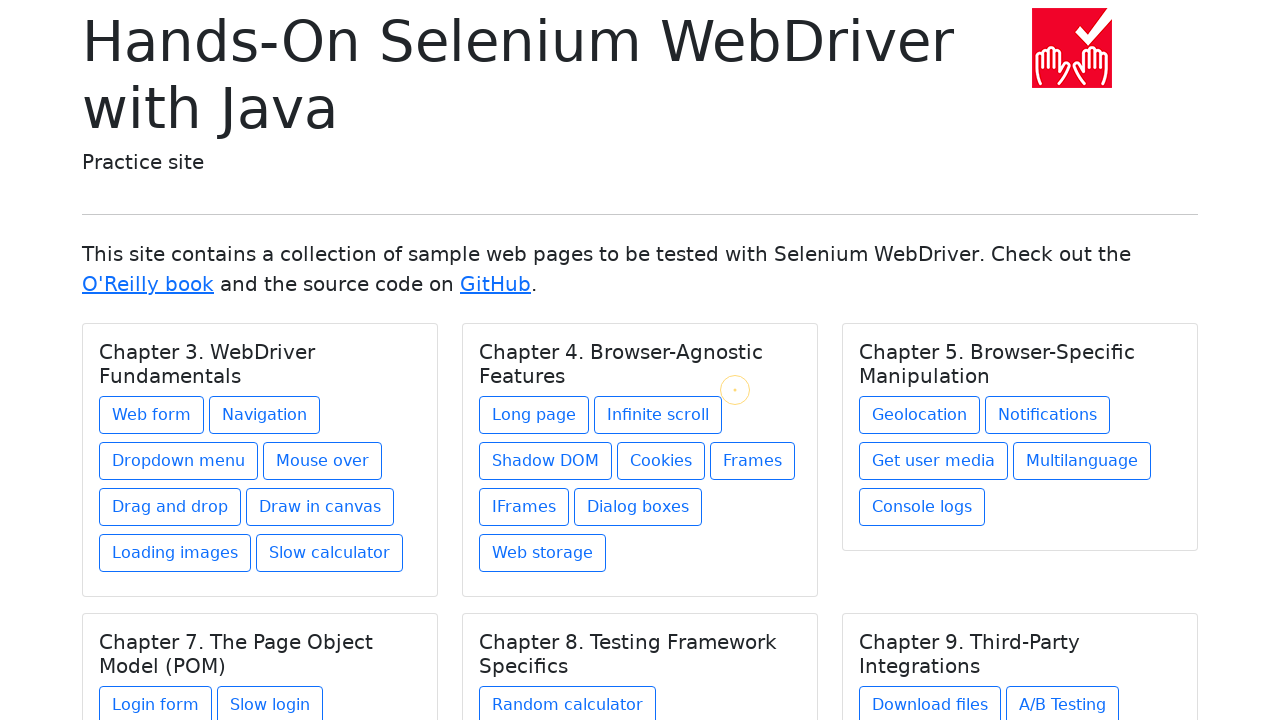

Performed circular mouse movement 4 of 11 at (735, 329)
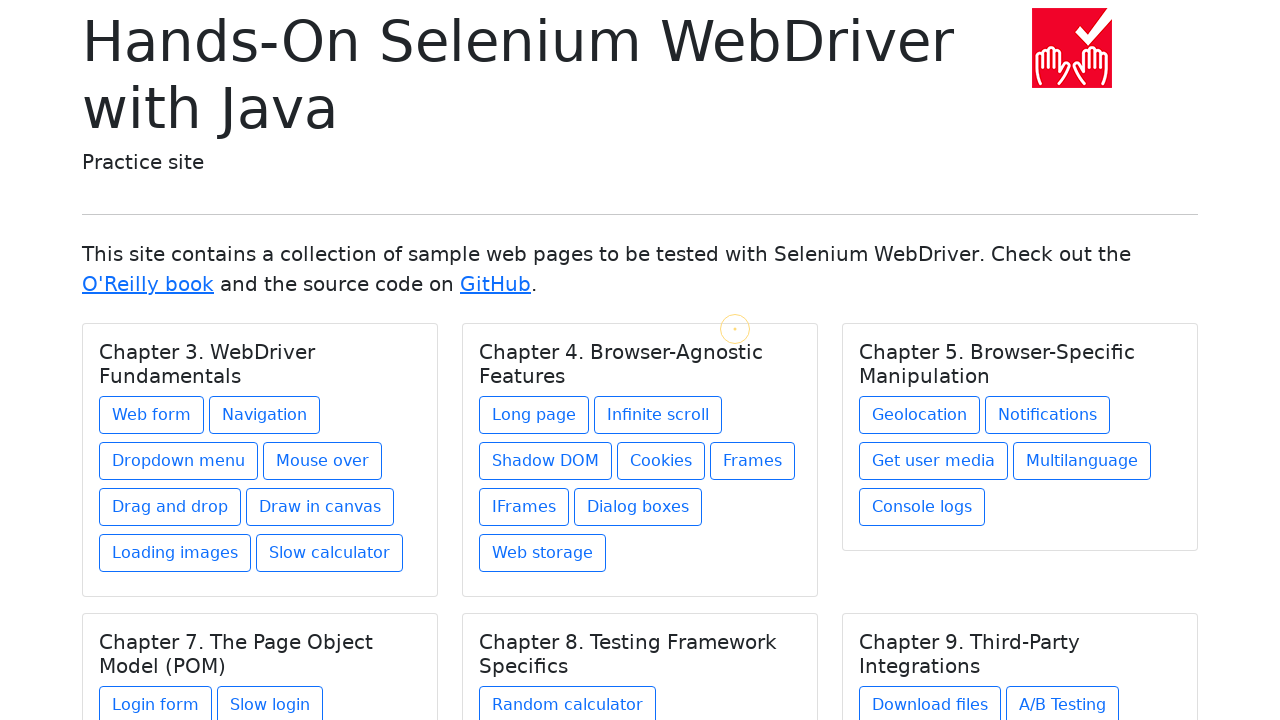

Performed circular mouse movement 5 of 11 at (699, 279)
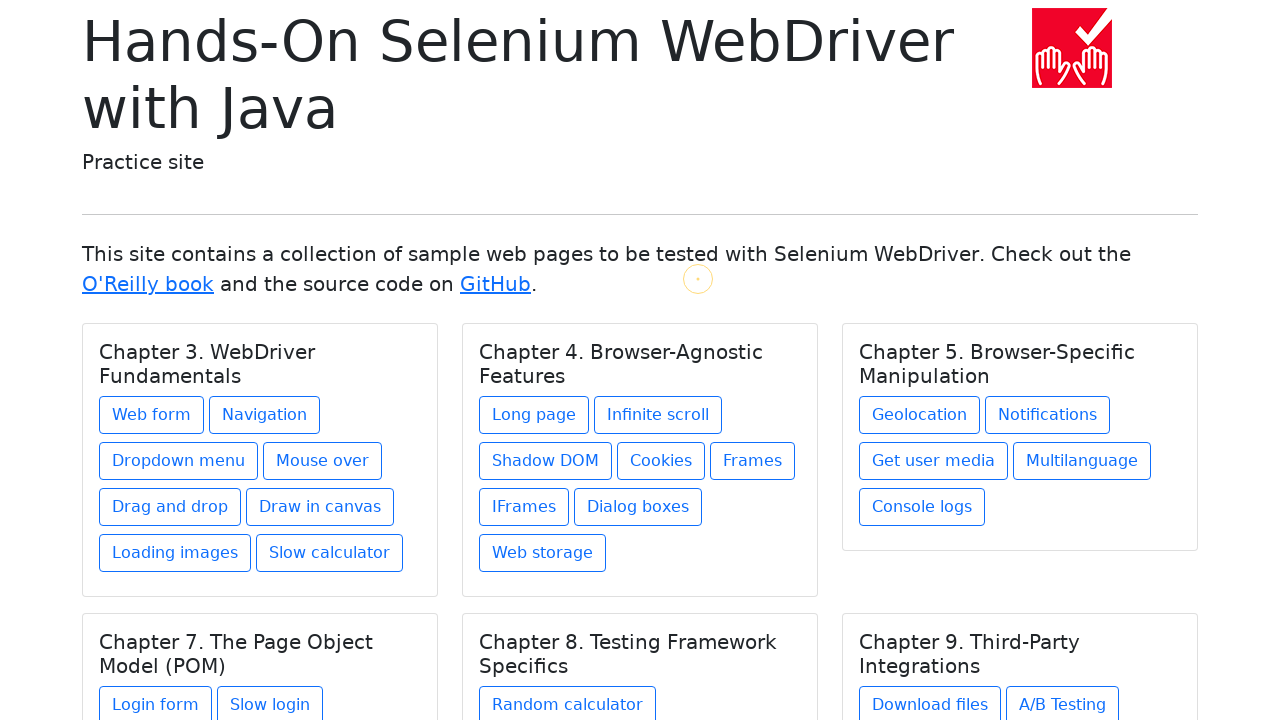

Performed circular mouse movement 6 of 11 at (640, 260)
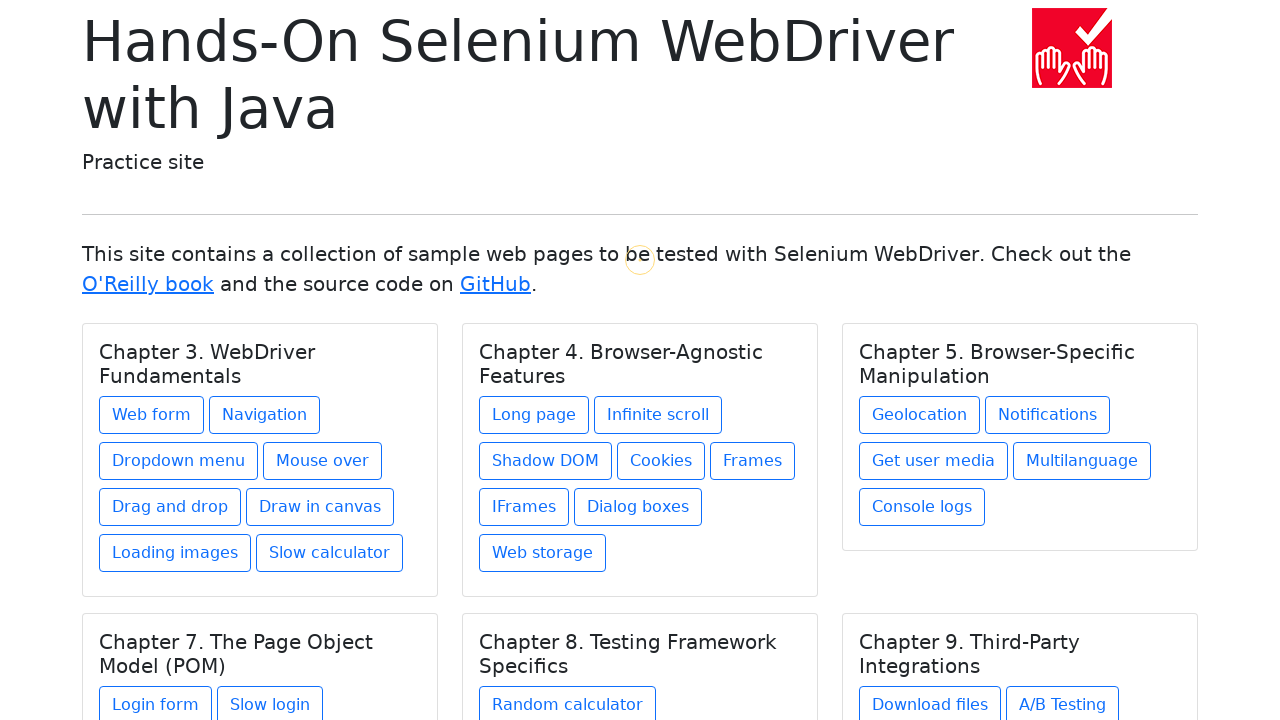

Performed circular mouse movement 7 of 11 at (581, 279)
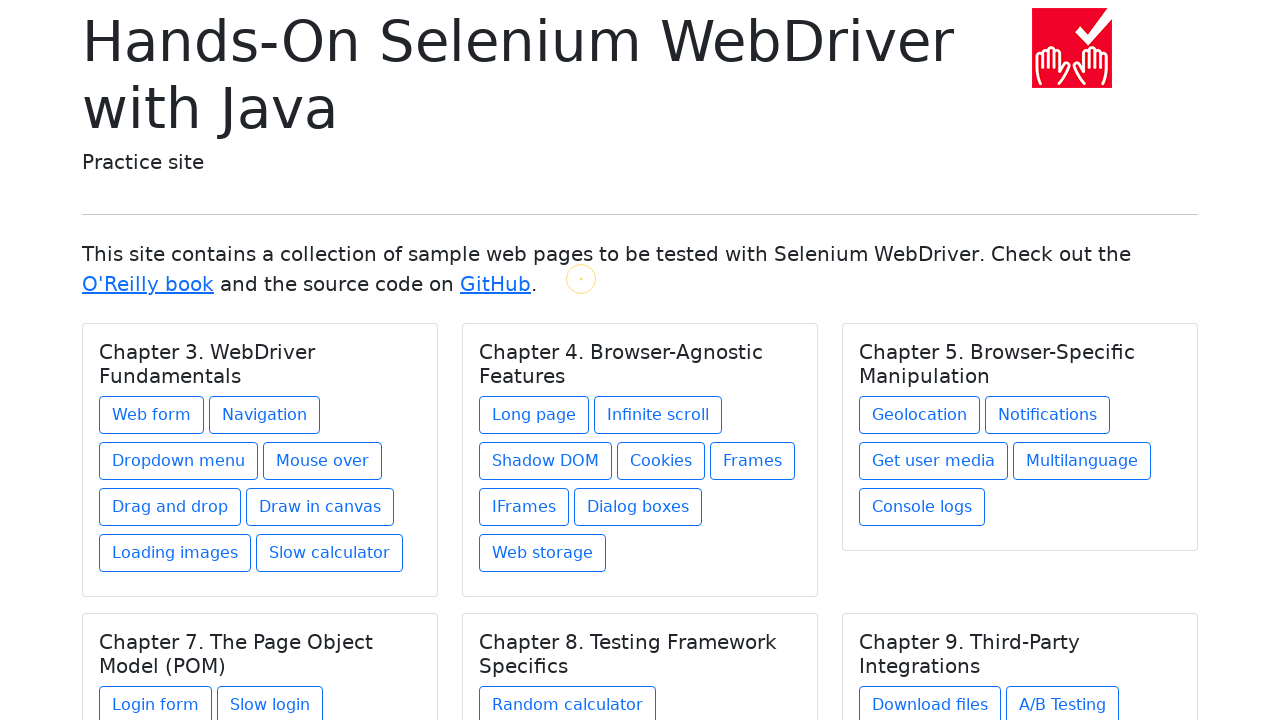

Performed circular mouse movement 8 of 11 at (545, 329)
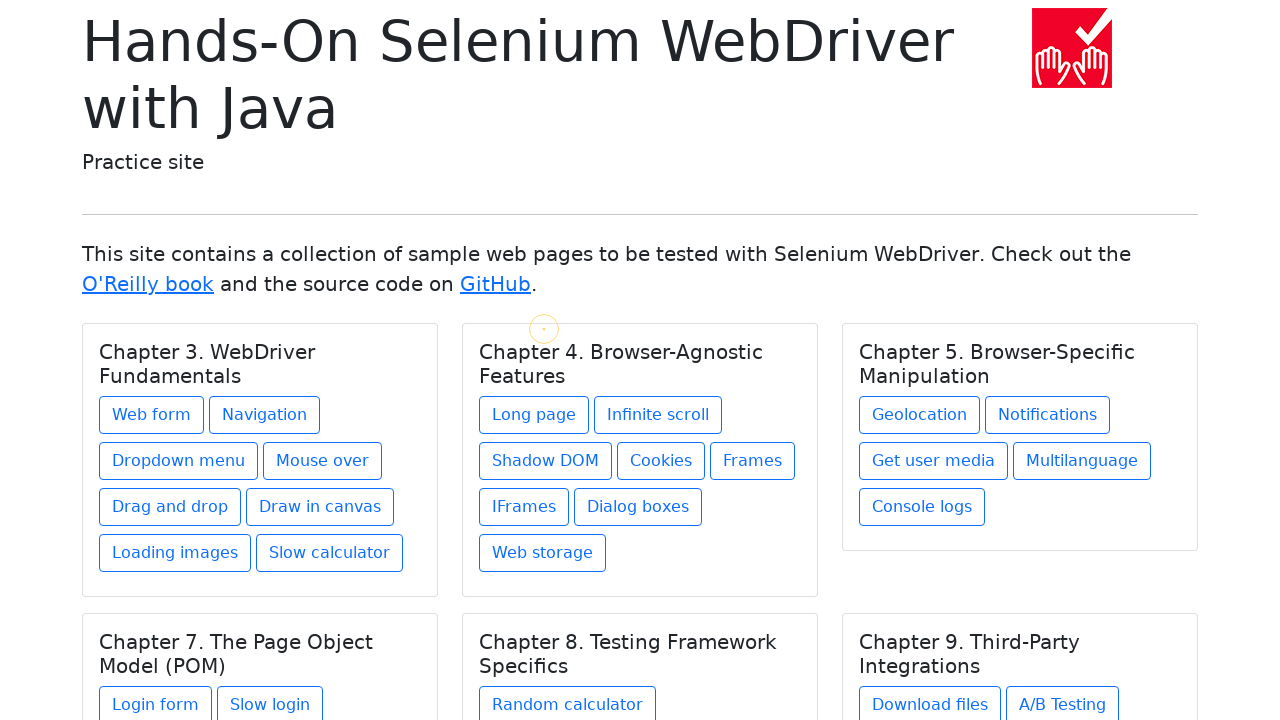

Performed circular mouse movement 9 of 11 at (545, 391)
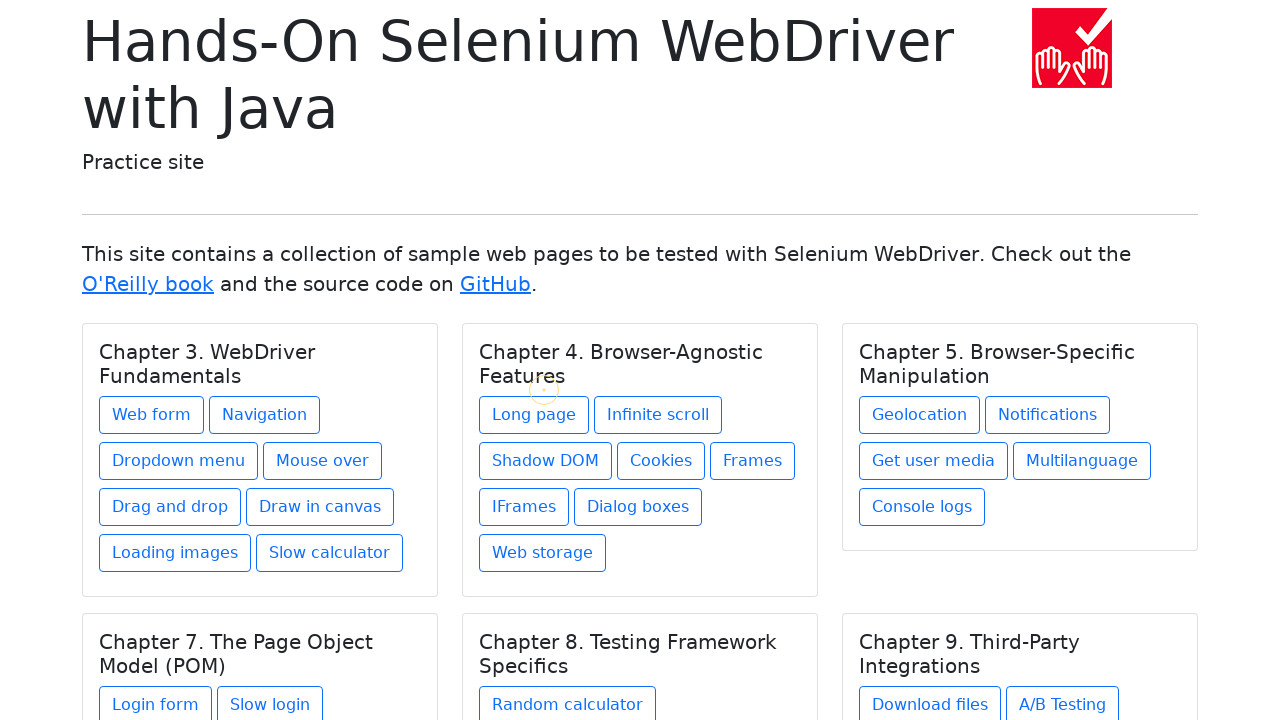

Performed circular mouse movement 10 of 11 at (581, 441)
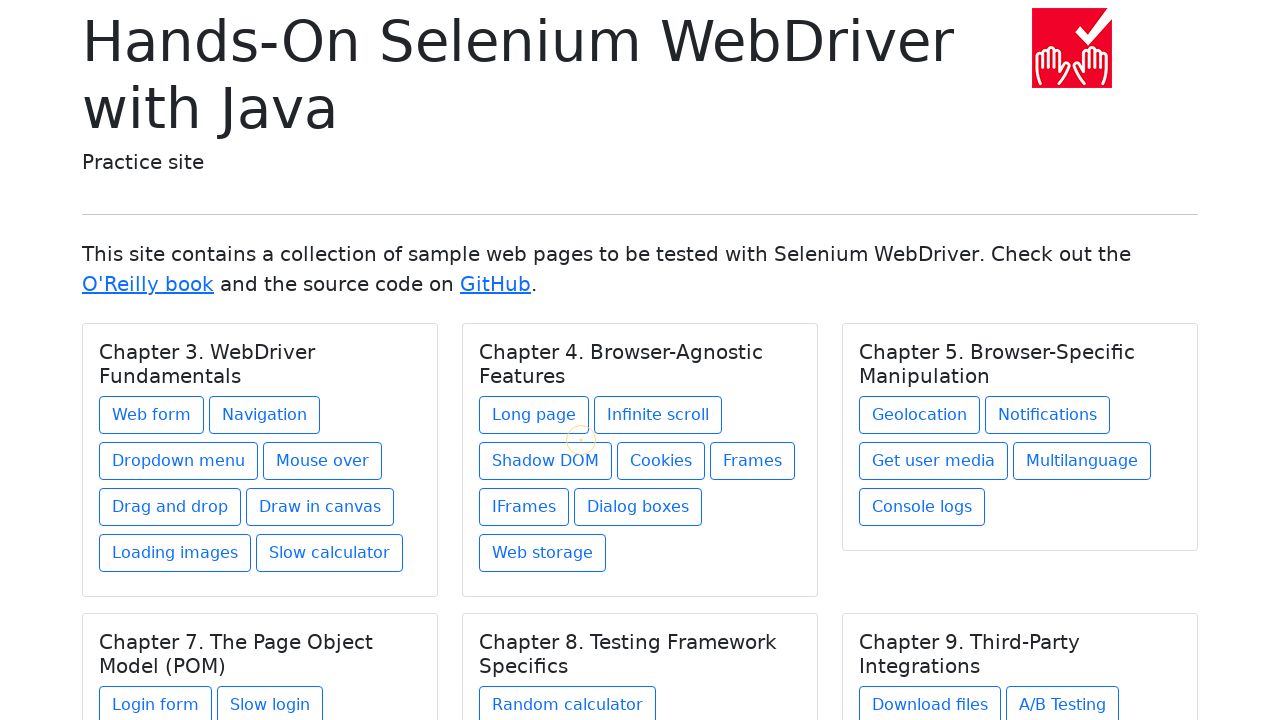

Performed circular mouse movement 11 of 11 at (640, 460)
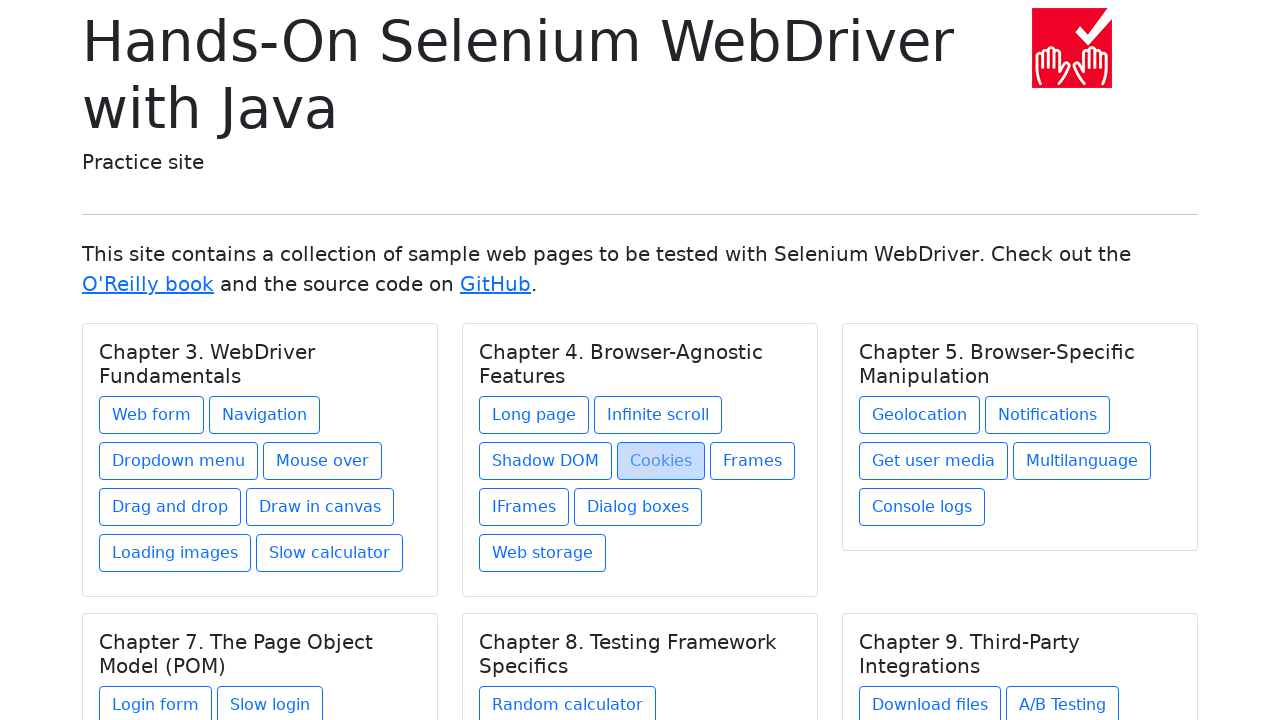

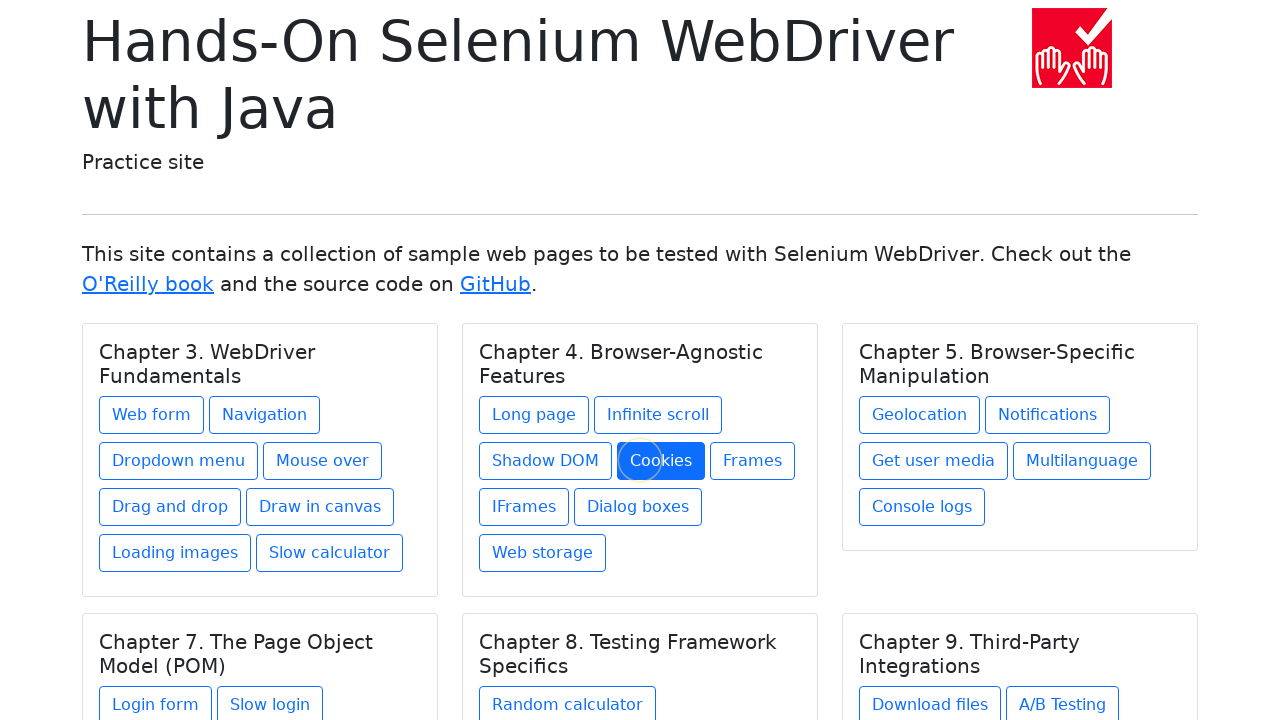